Simple navigation test that opens the Voyaah travel website homepage

Starting URL: https://www.voyaah.com/#/

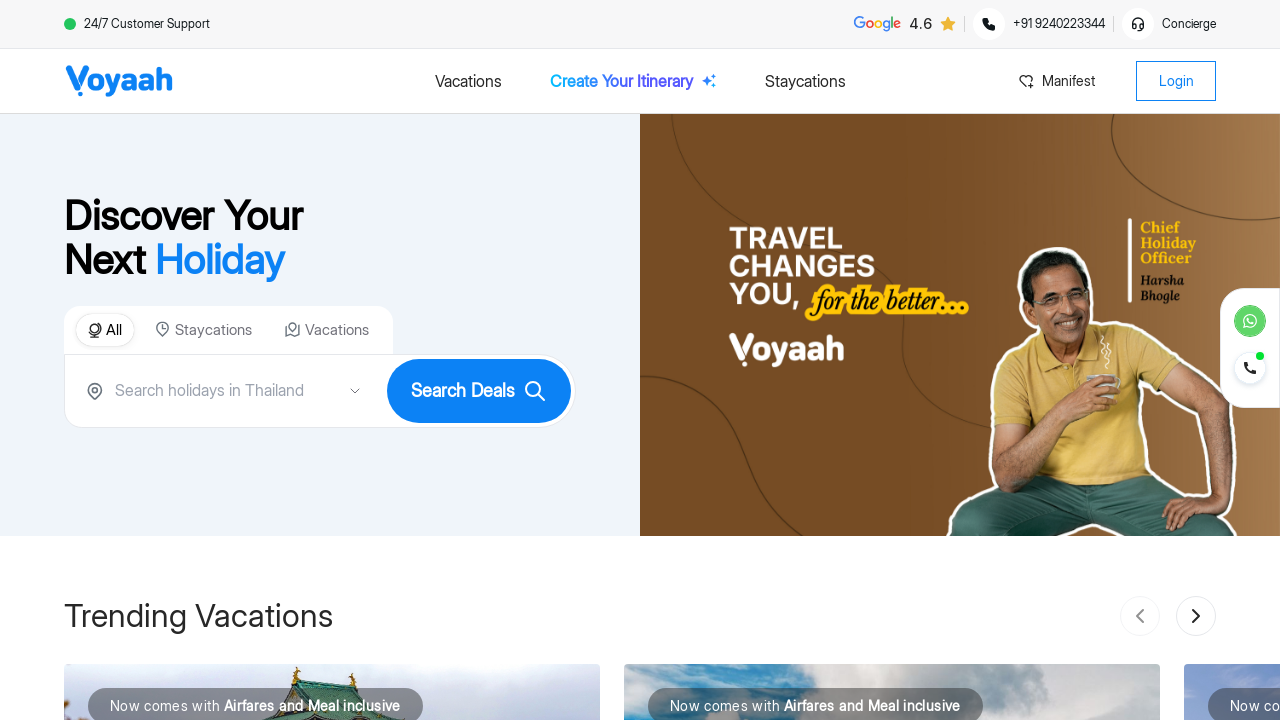

Voyaah travel website homepage loaded (domcontentloaded)
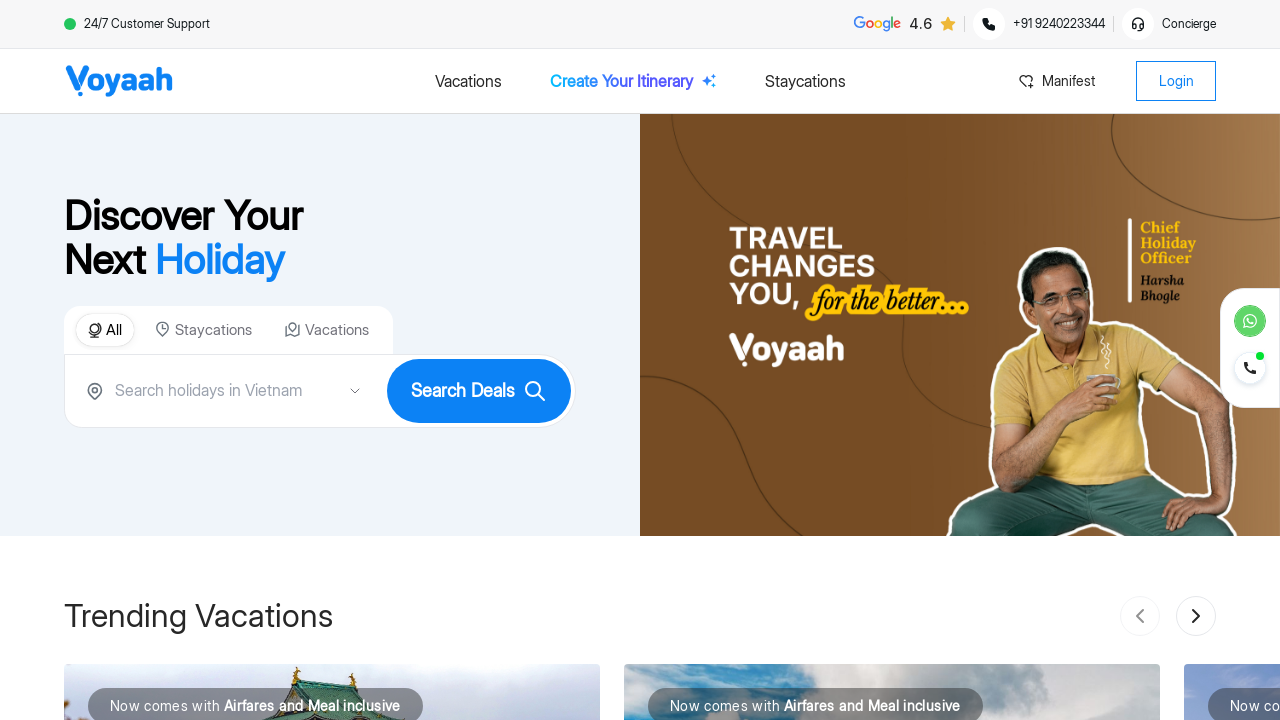

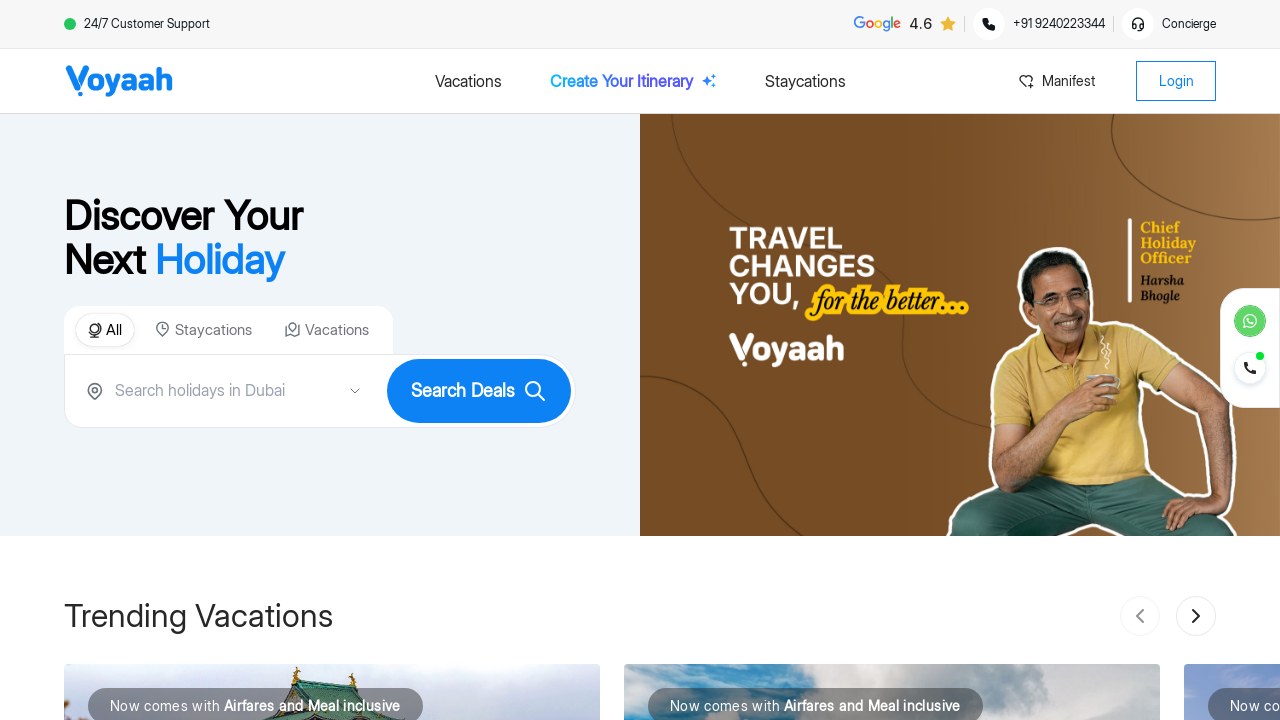